Tests modal dialog functionality by opening and closing both small and large modal dialogs on the DemoQA modal dialogs page

Starting URL: https://demoqa.com/modal-dialogs

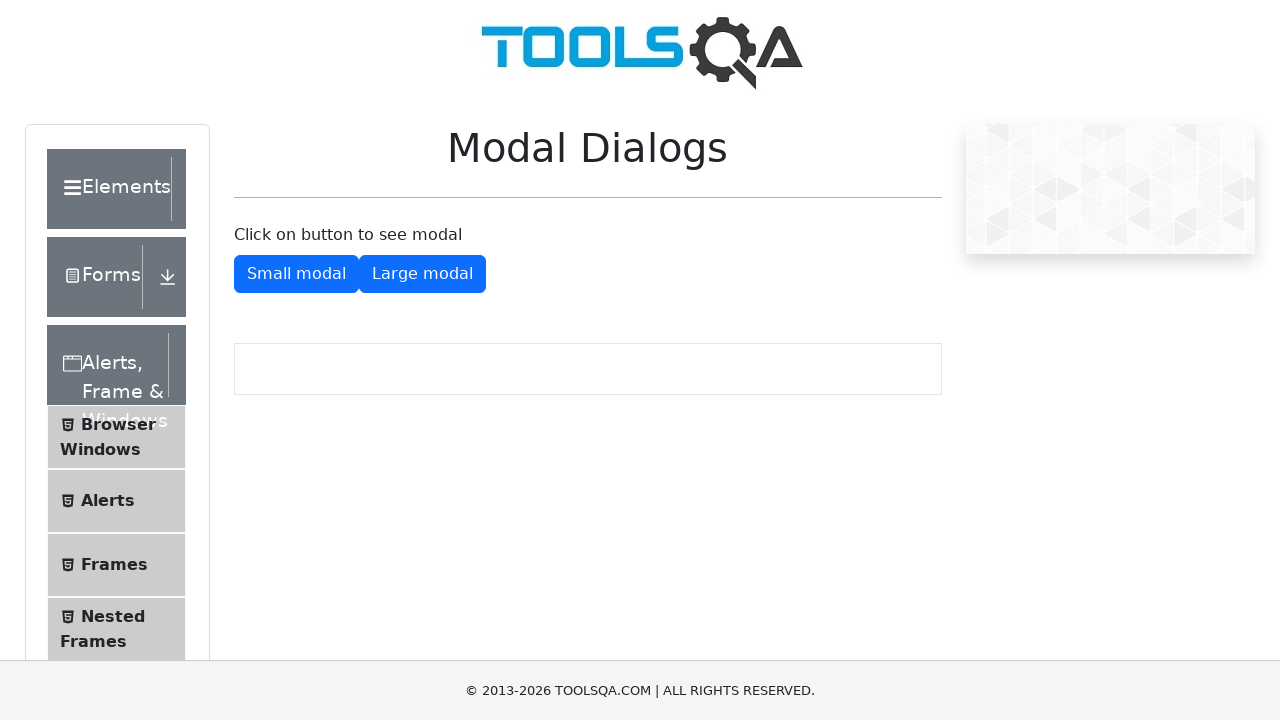

Clicked button to open small modal dialog at (296, 274) on #showSmallModal
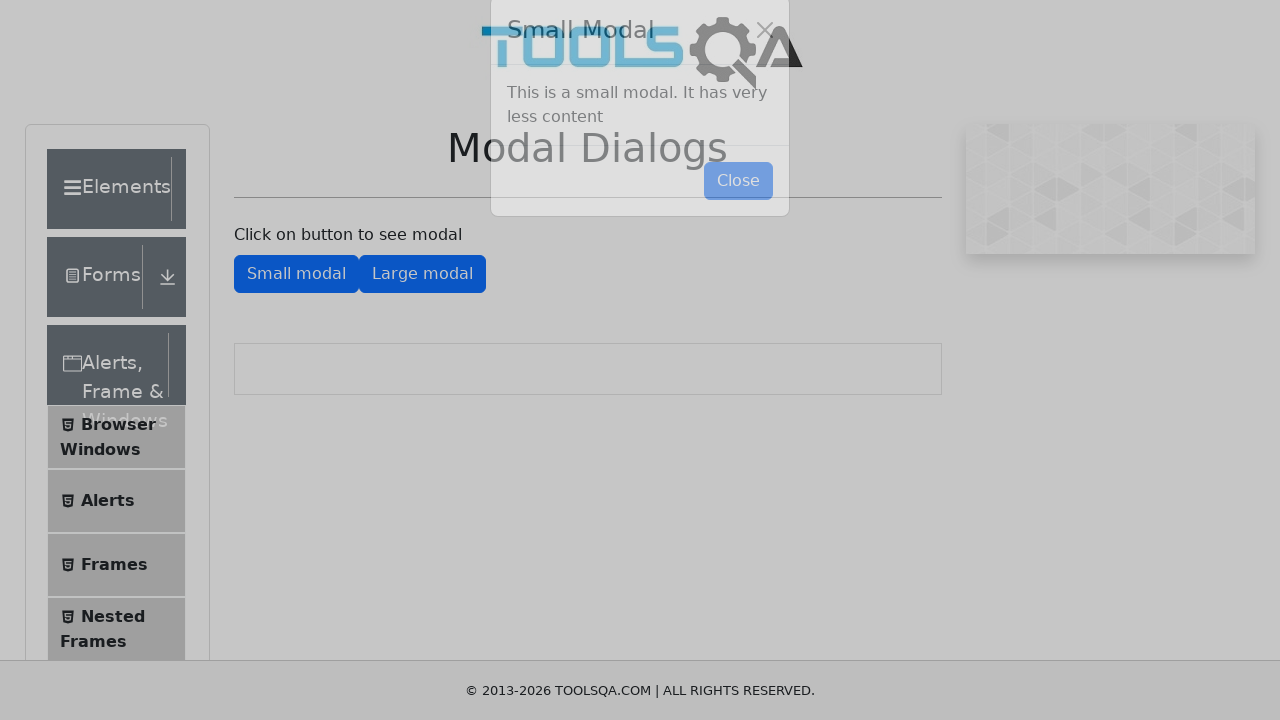

Small modal dialog appeared and close button is visible
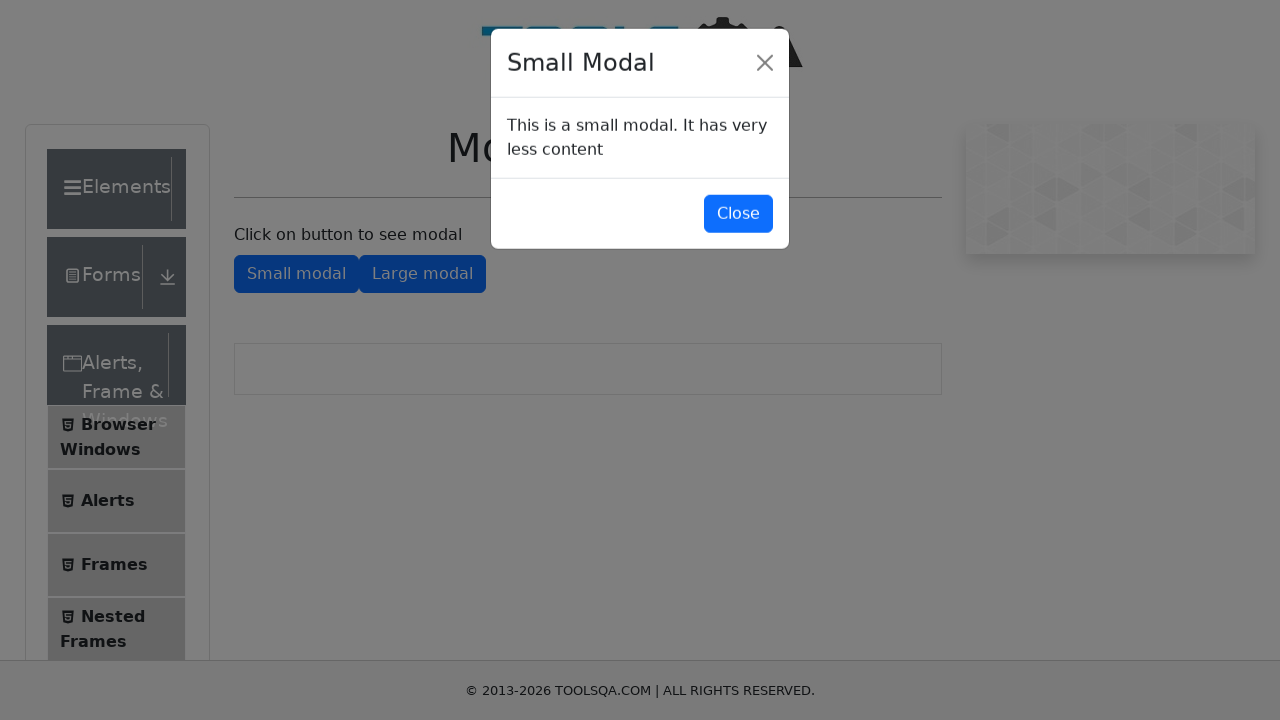

Clicked button to close small modal dialog at (738, 214) on #closeSmallModal
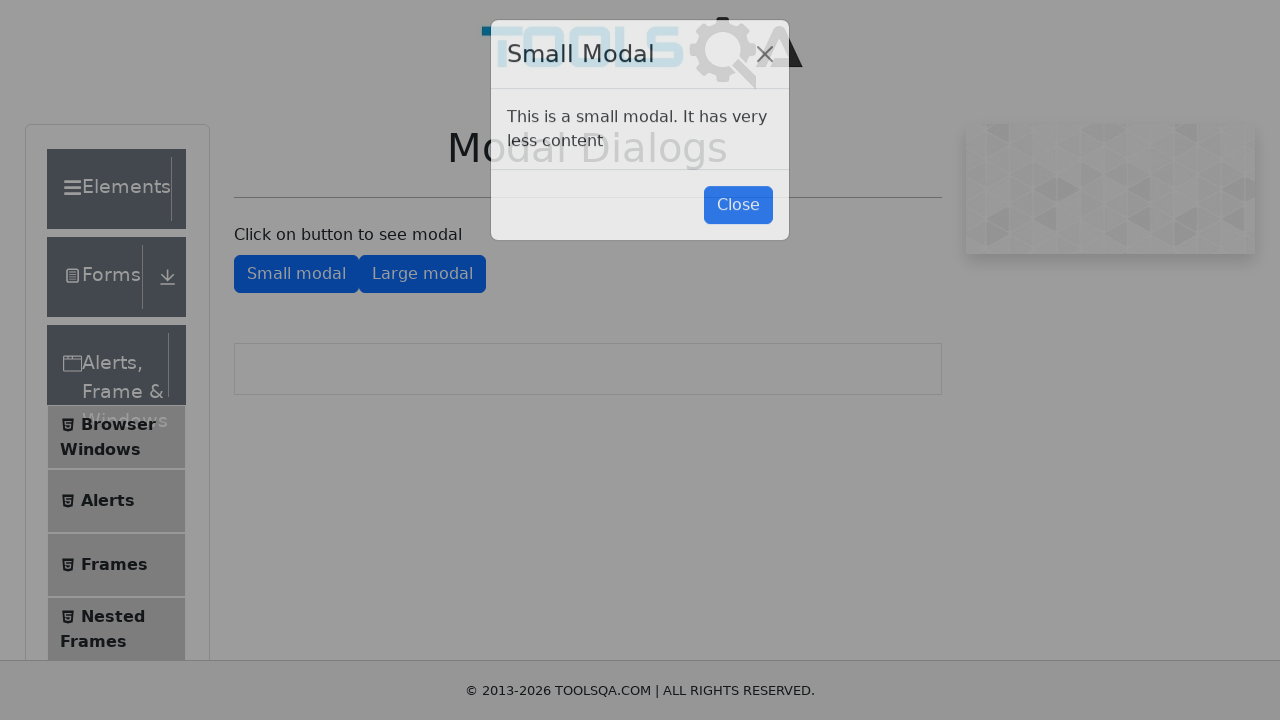

Small modal closed and large modal button is visible
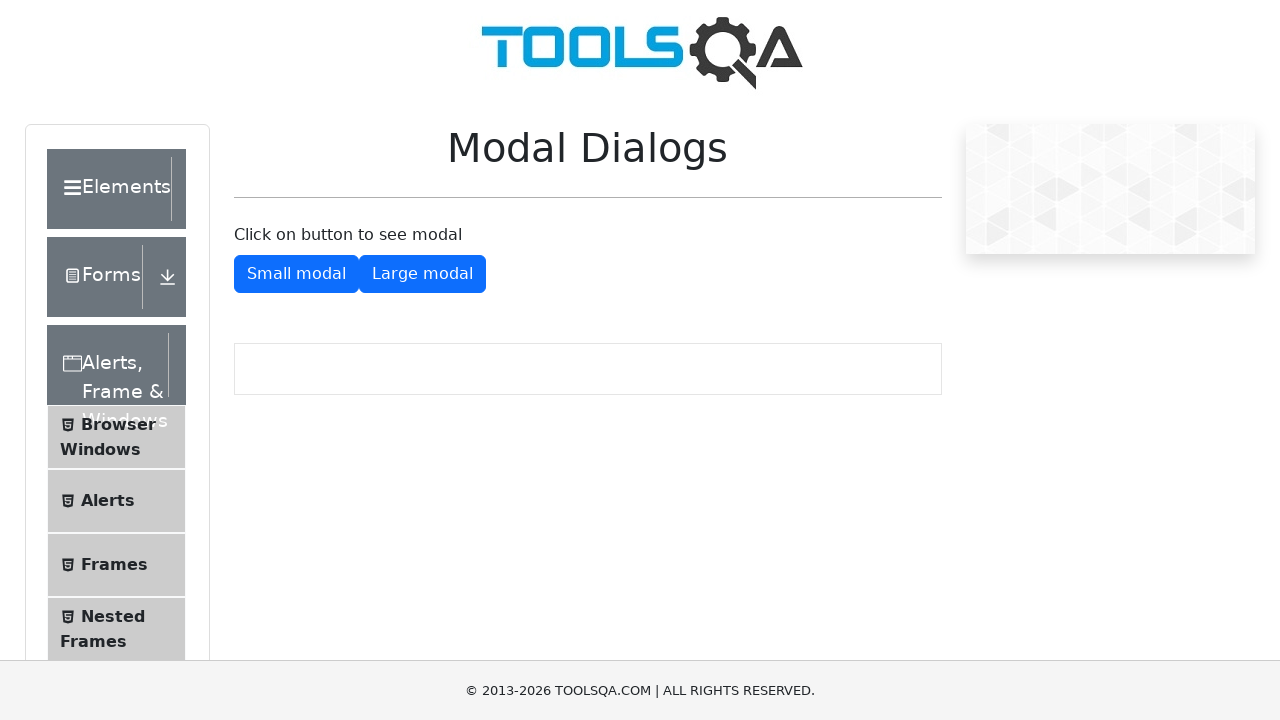

Clicked button to open large modal dialog at (422, 274) on #showLargeModal
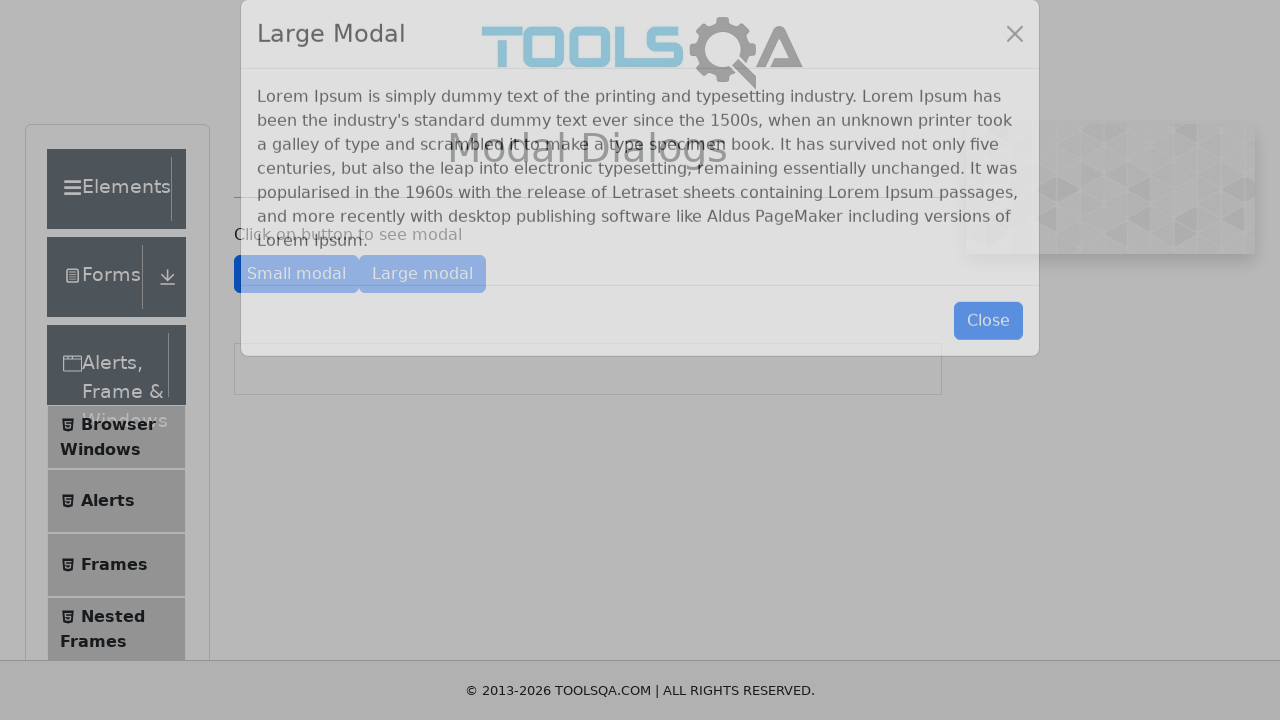

Large modal dialog appeared and close button is visible
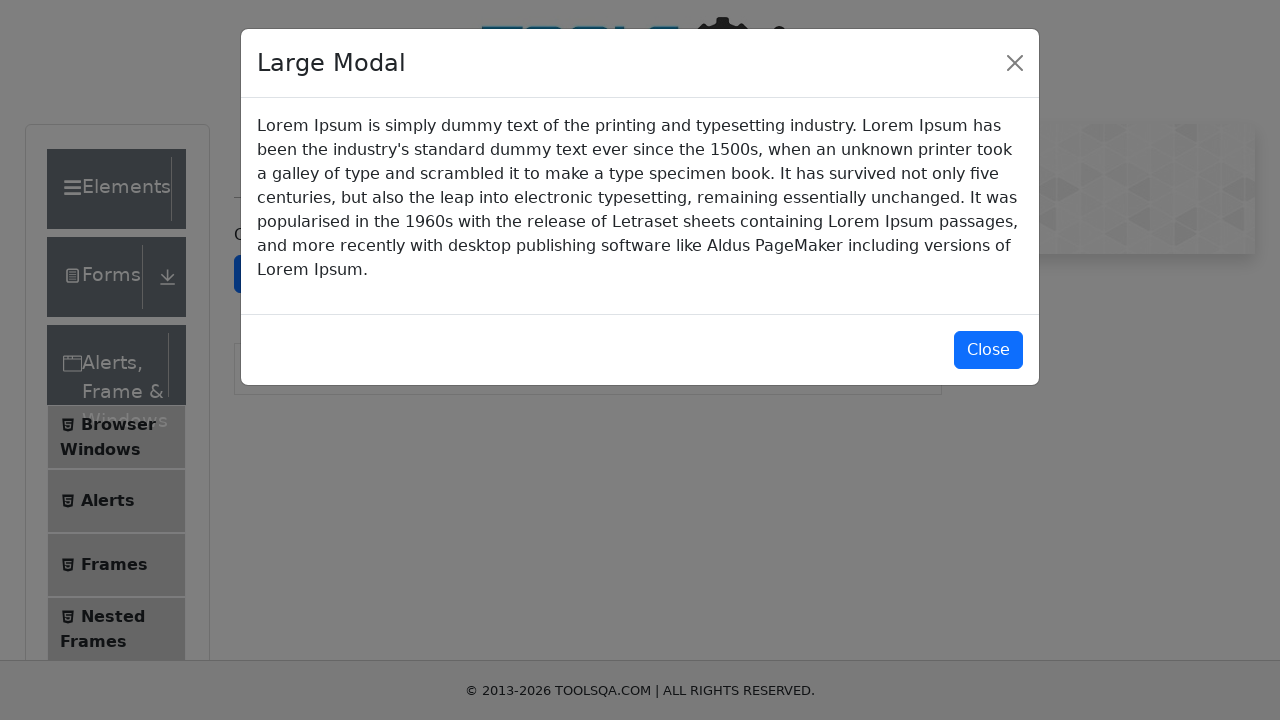

Clicked button to close large modal dialog at (988, 350) on #closeLargeModal
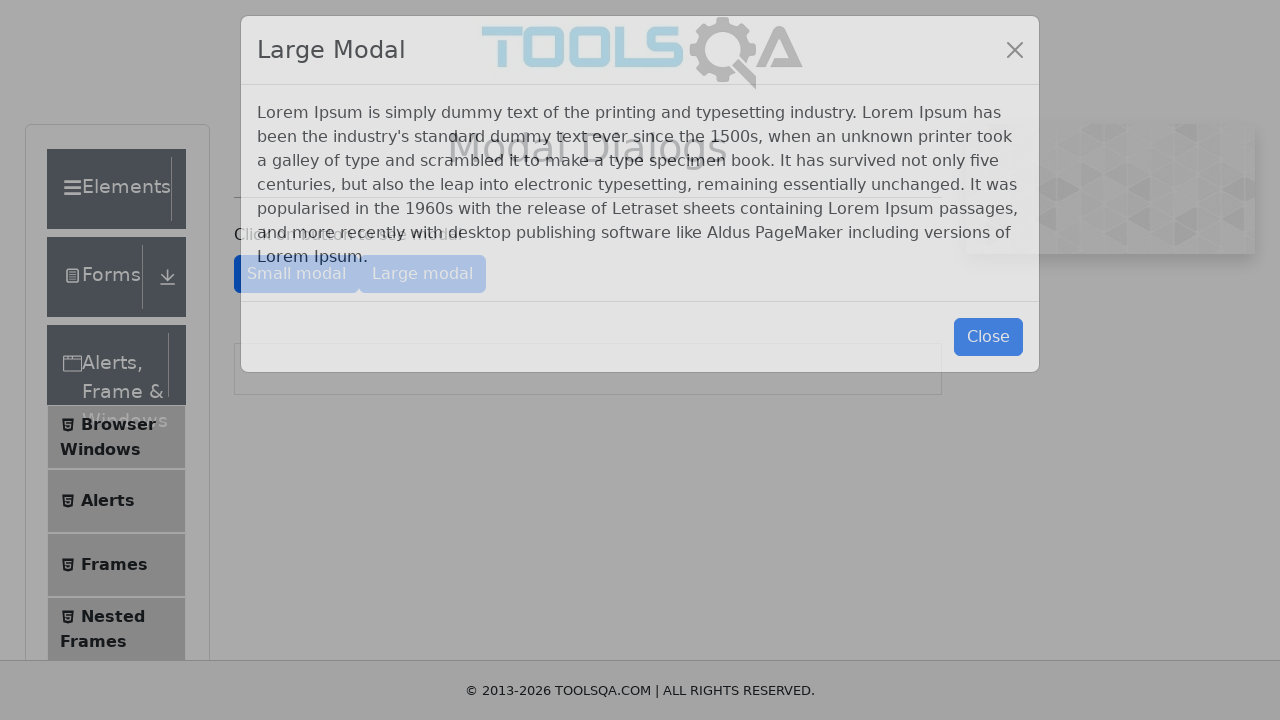

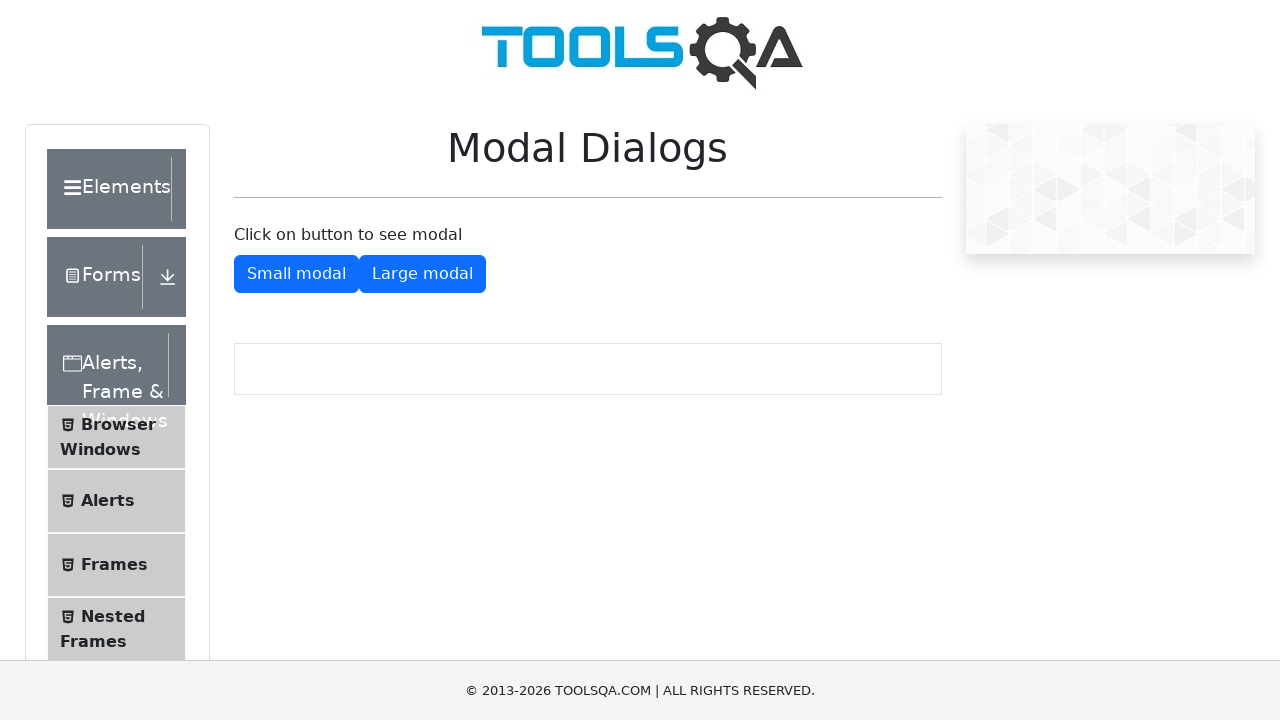